Tests React Semantic UI searchable dropdown by clicking and selecting "Algeria" from the country list

Starting URL: https://react.semantic-ui.com/maximize/dropdown-example-search-selection/

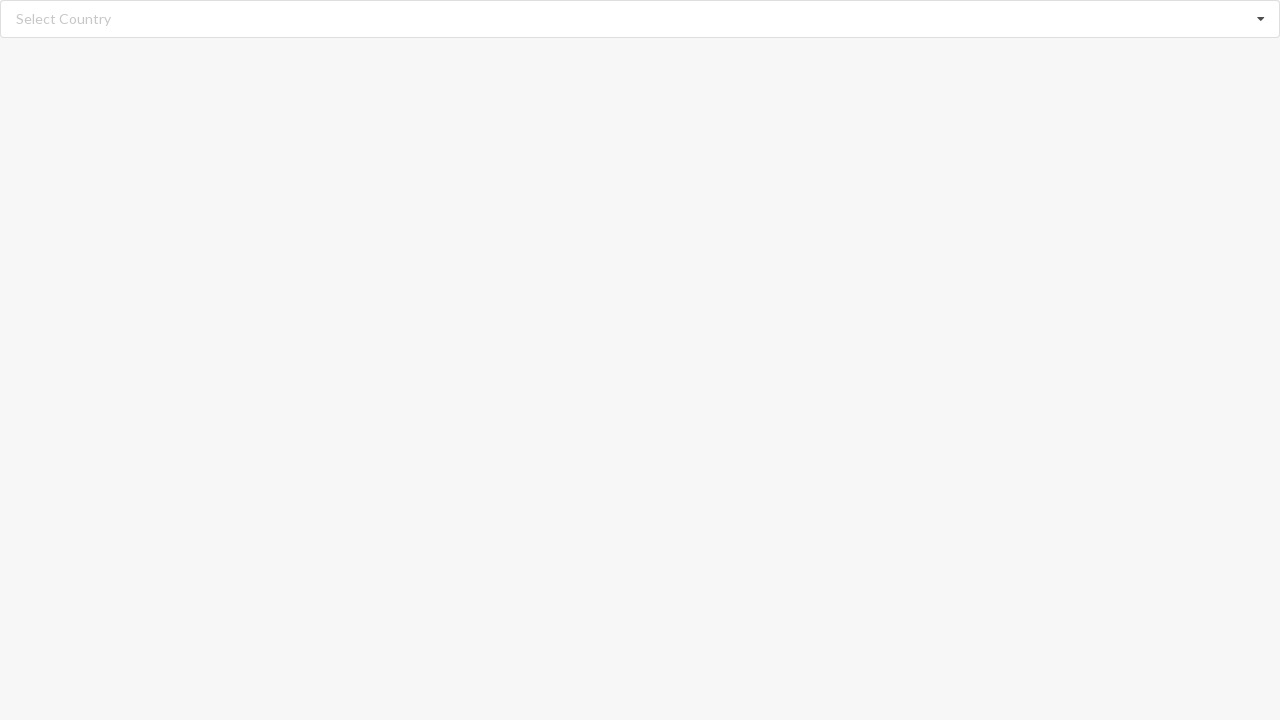

Clicked on search dropdown to open country list at (640, 19) on xpath=//div[@class = 'ui fluid search selection dropdown']
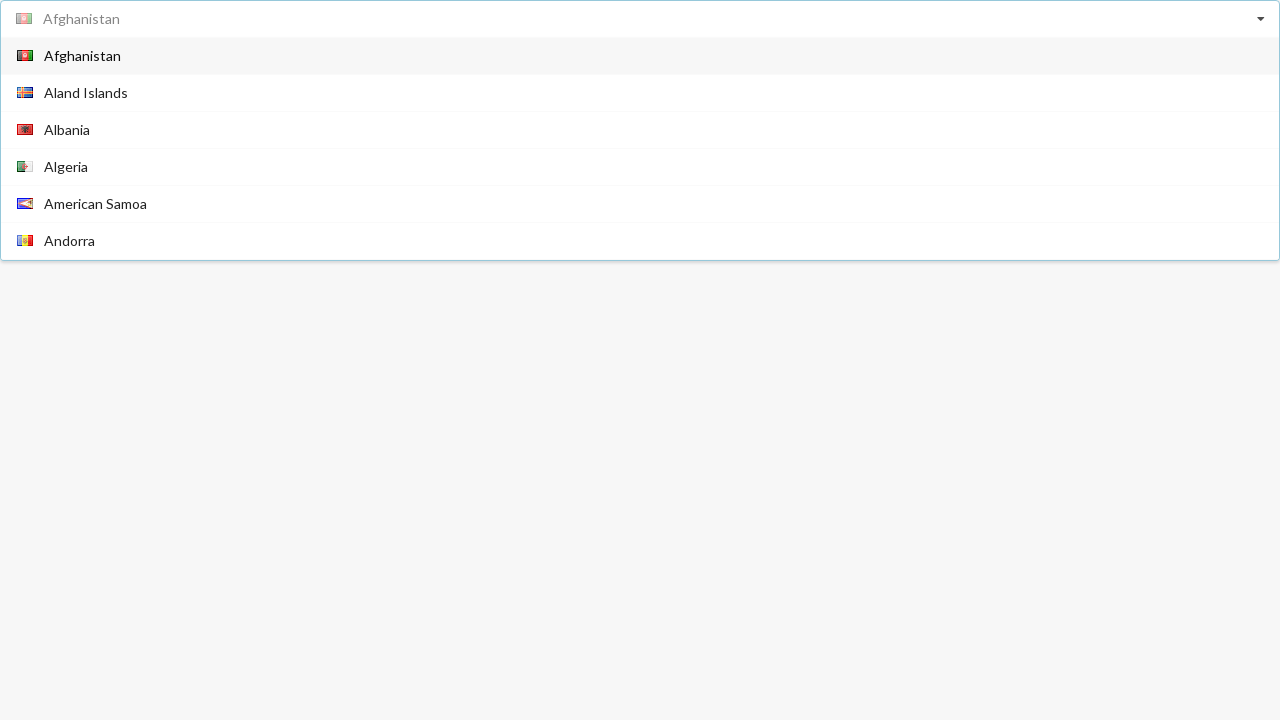

Dropdown menu became visible with country options
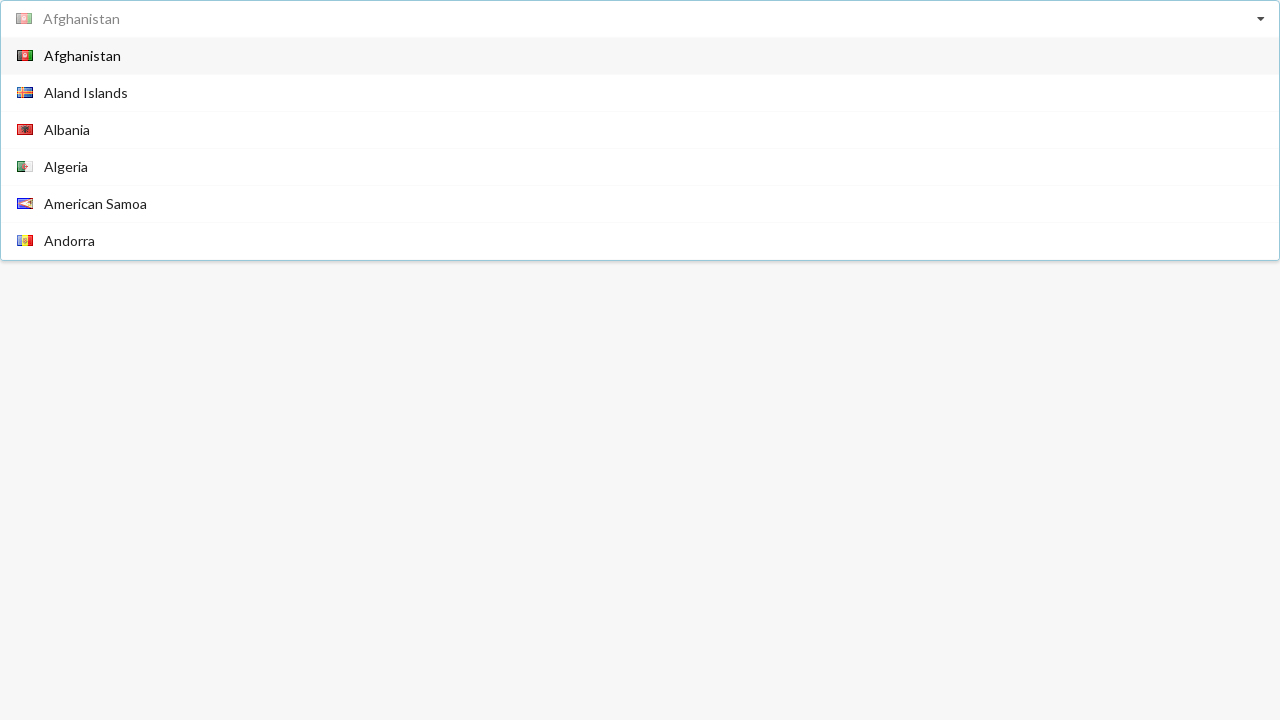

Selected 'Algeria' from the dropdown list at (66, 166) on xpath=//div[@class = 'visible menu transition']//div//span >> nth=3
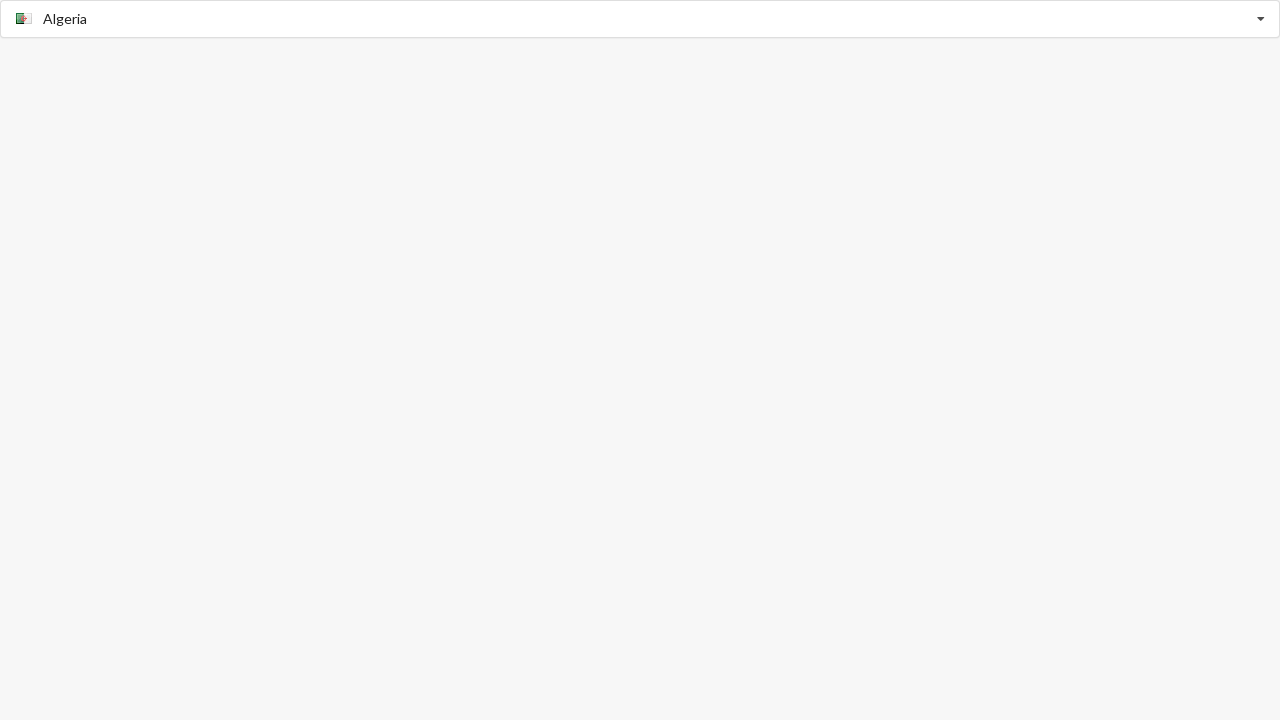

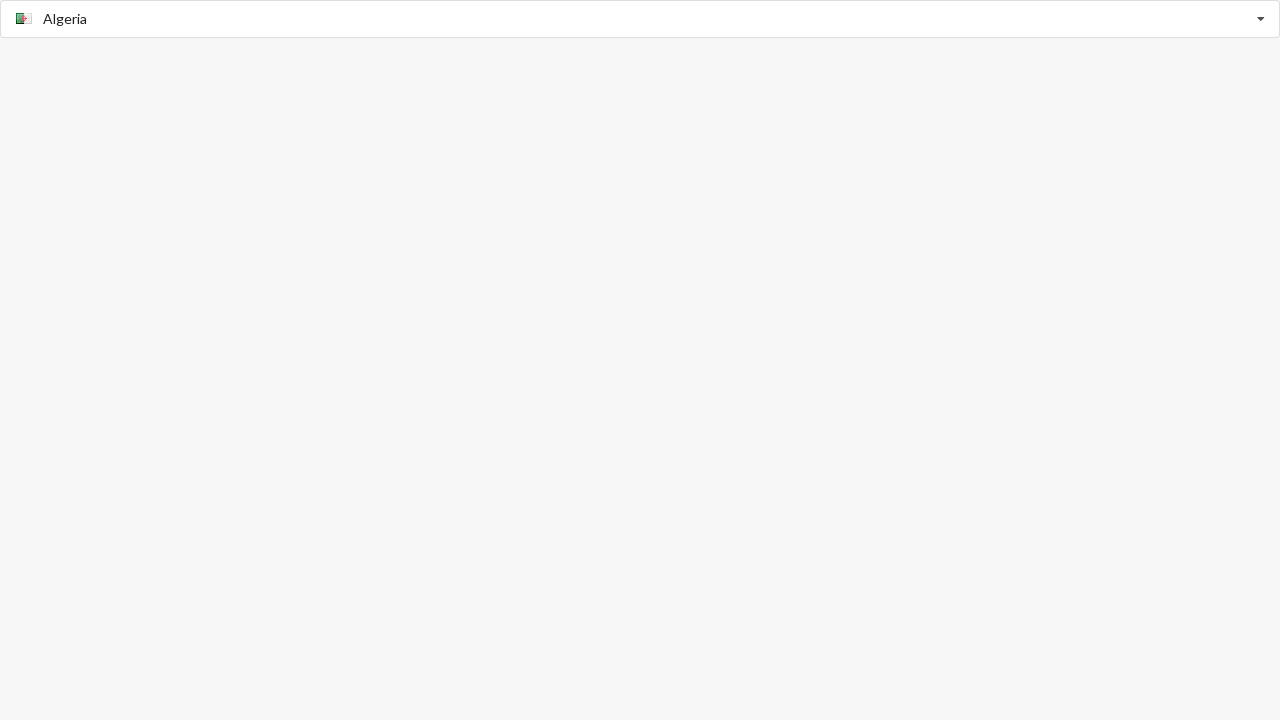